Tests the add-to-cart functionality on BStackDemo e-commerce site by adding a product to the cart and verifying the correct product appears in the cart.

Starting URL: https://bstackdemo.com/

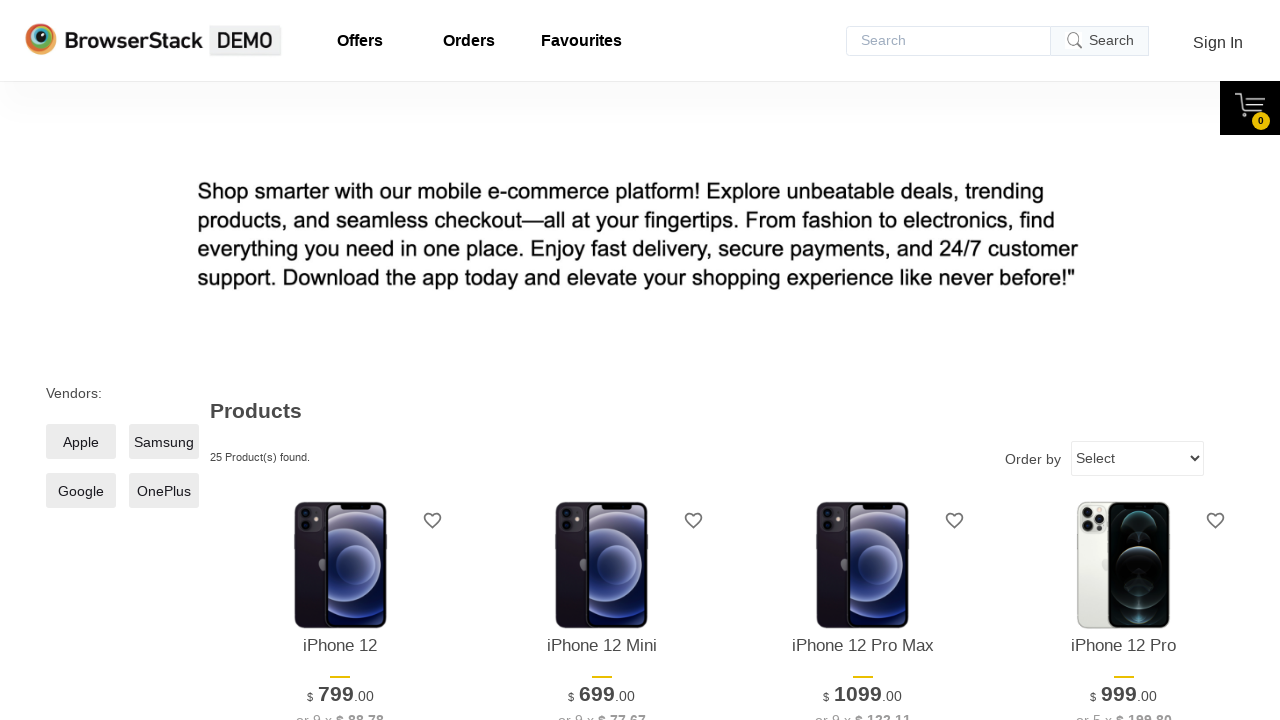

Retrieved product #3 name from the page
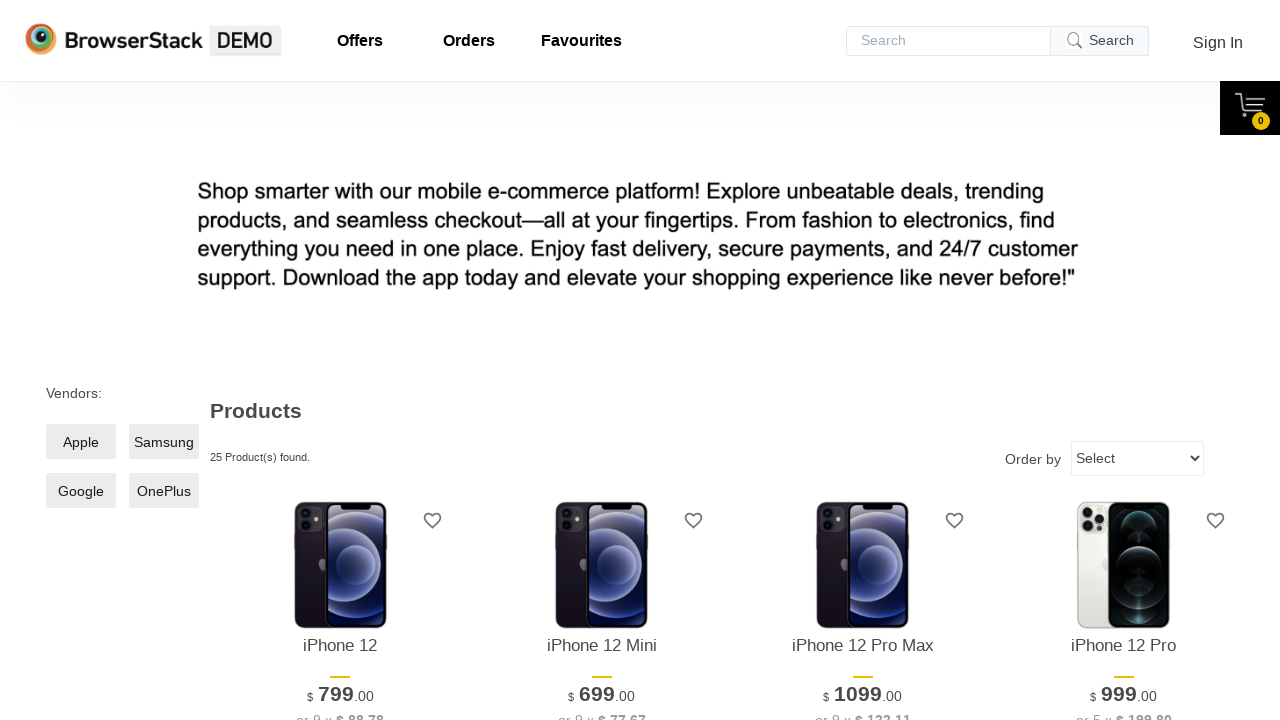

Clicked add to cart button for product #3 at (863, 361) on #\33  > .shelf-item__buy-btn
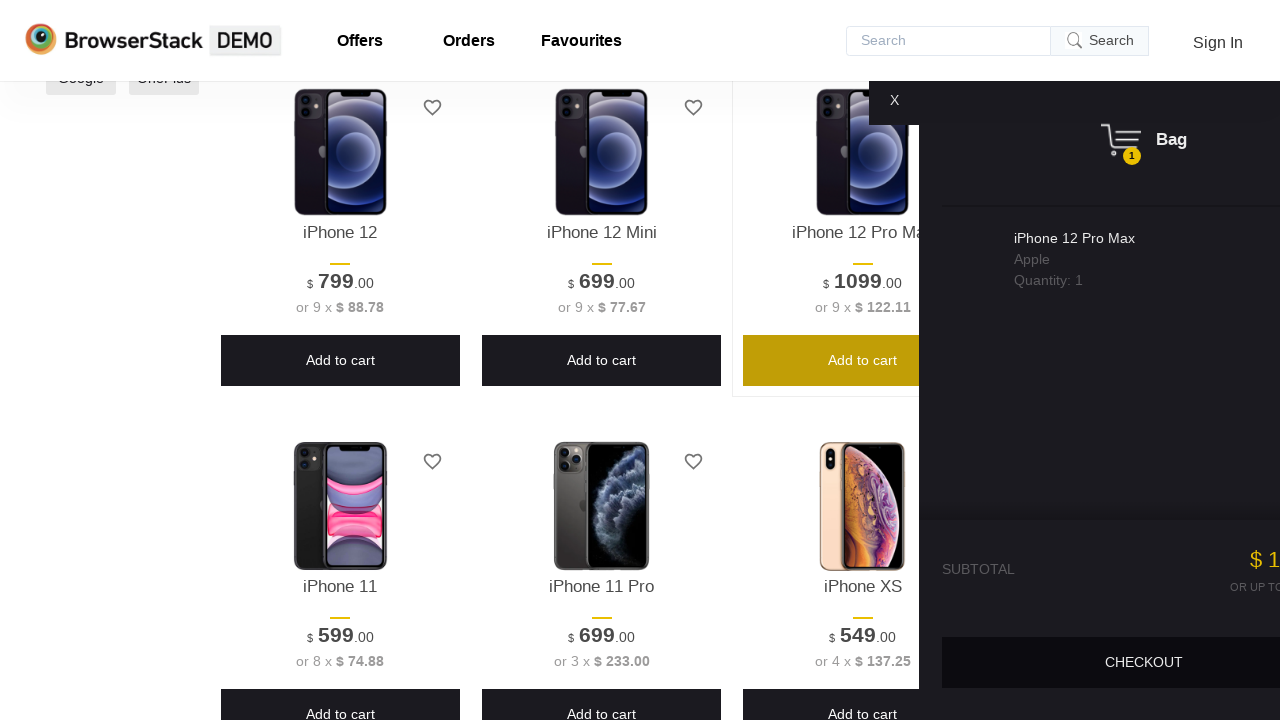

Cart opened after adding product
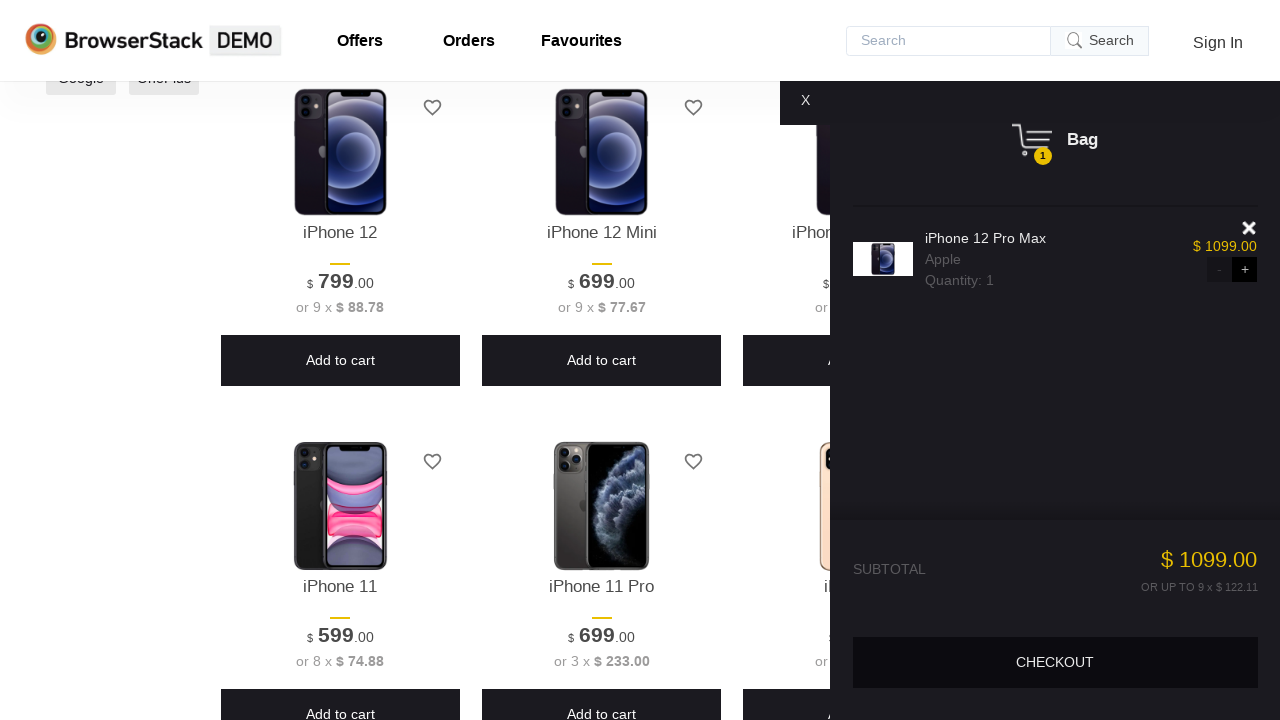

Retrieved product name from cart
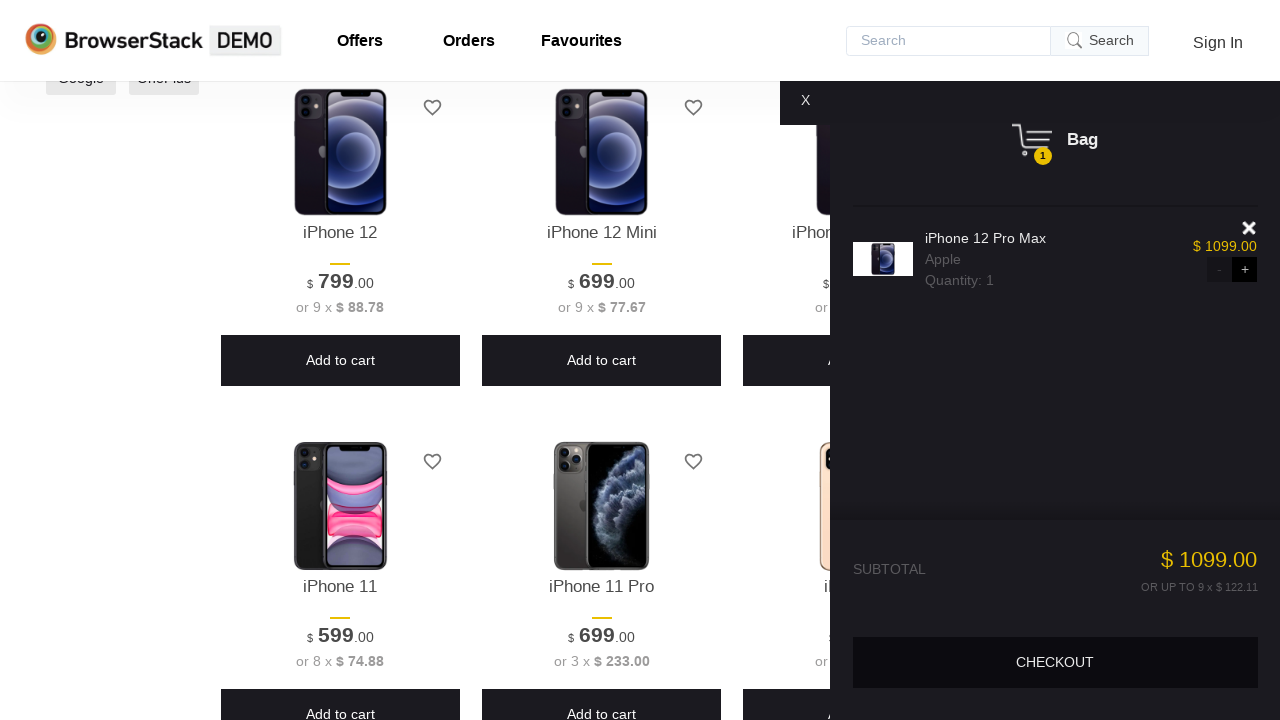

Verified that product in cart matches the added product
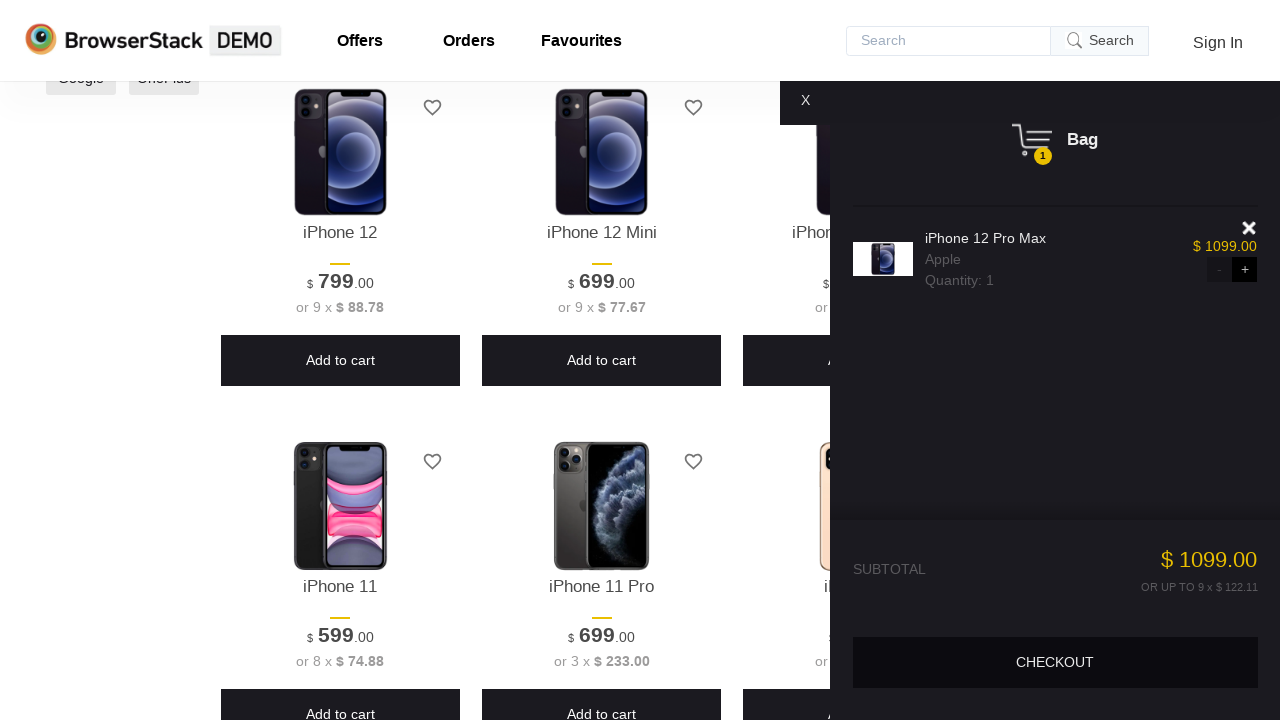

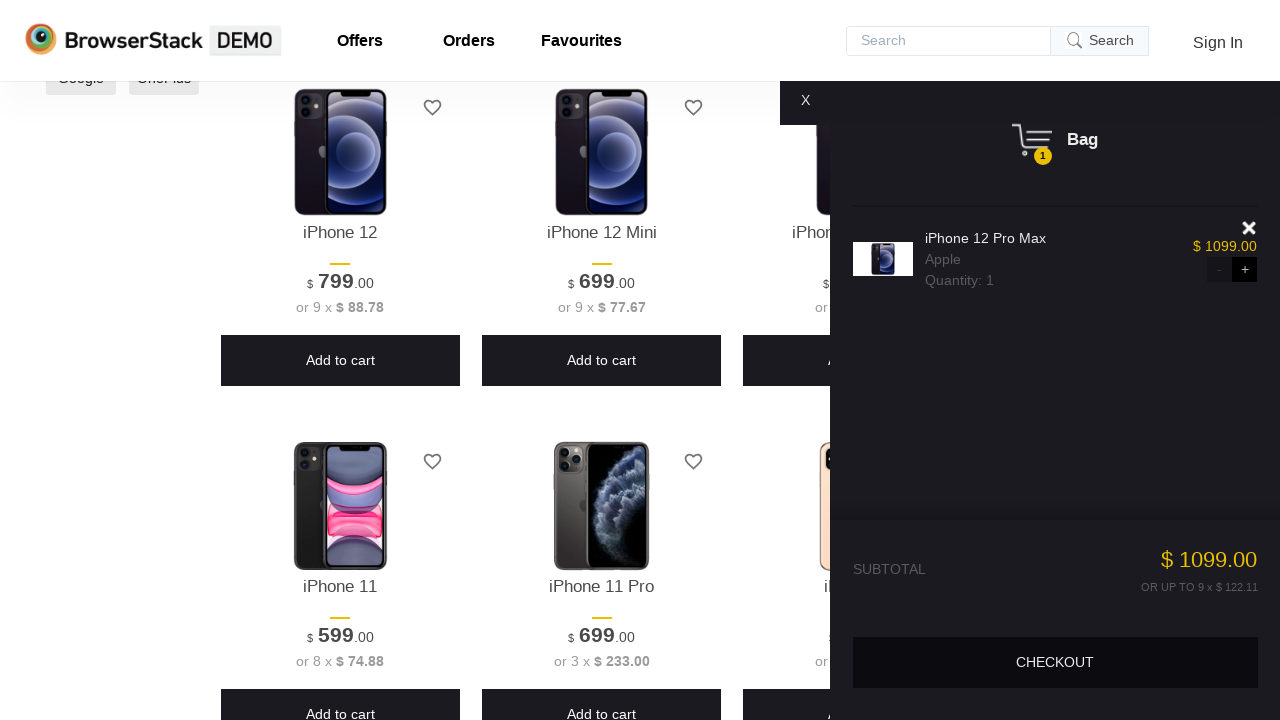